Tests that clicking the Add Element button multiple times creates the corresponding number of Delete buttons.

Starting URL: https://the-internet.herokuapp.com/add_remove_elements/

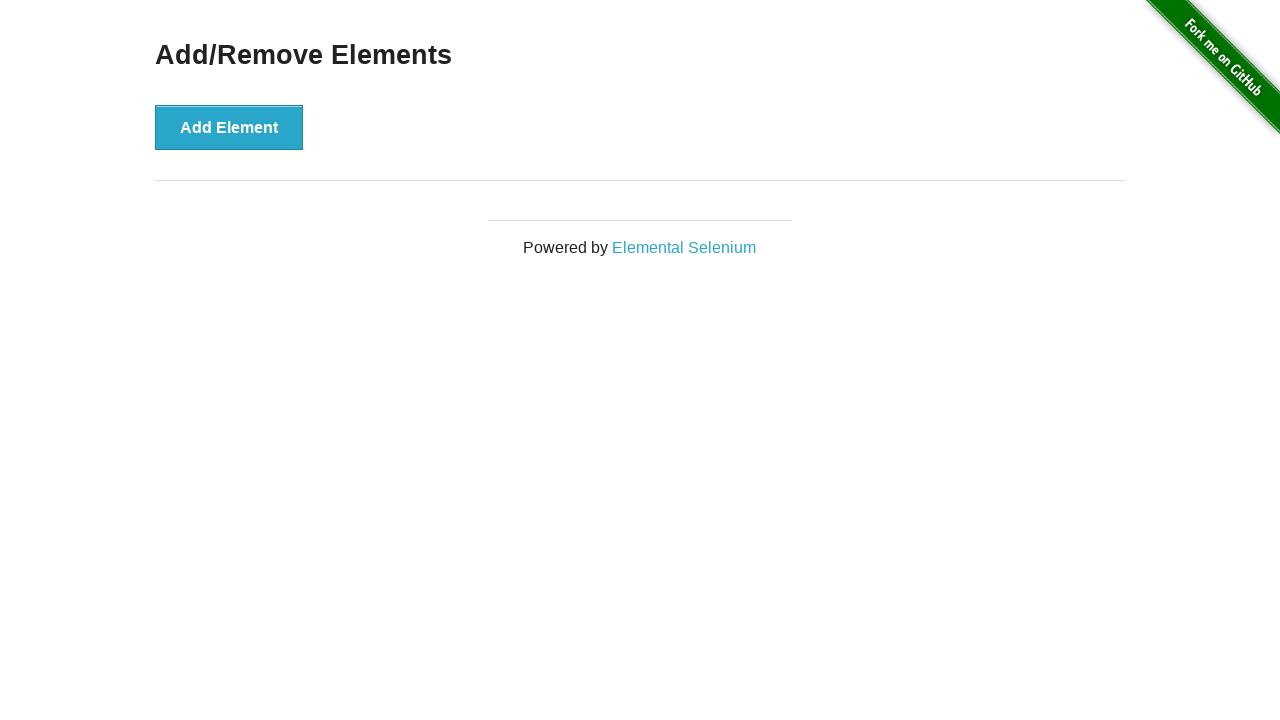

Clicked 'Add Element' button at (229, 127) on button:has-text('Add Element')
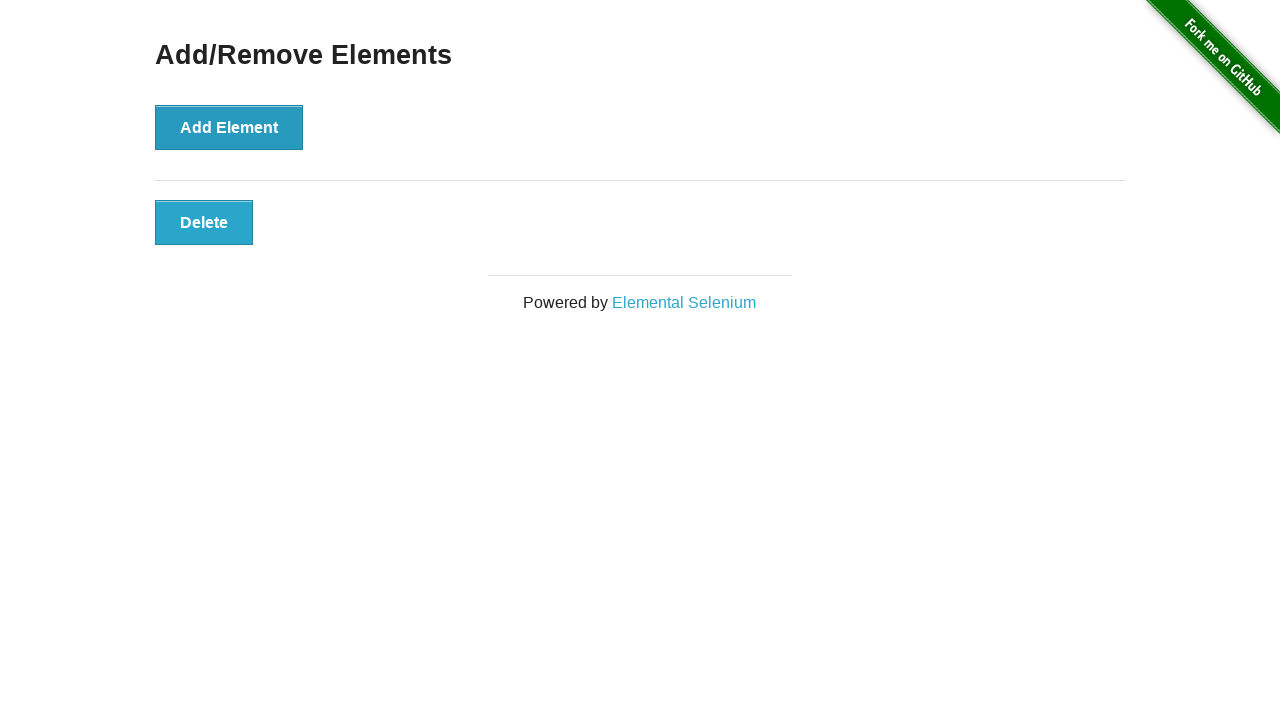

Clicked 'Add Element' button at (229, 127) on button:has-text('Add Element')
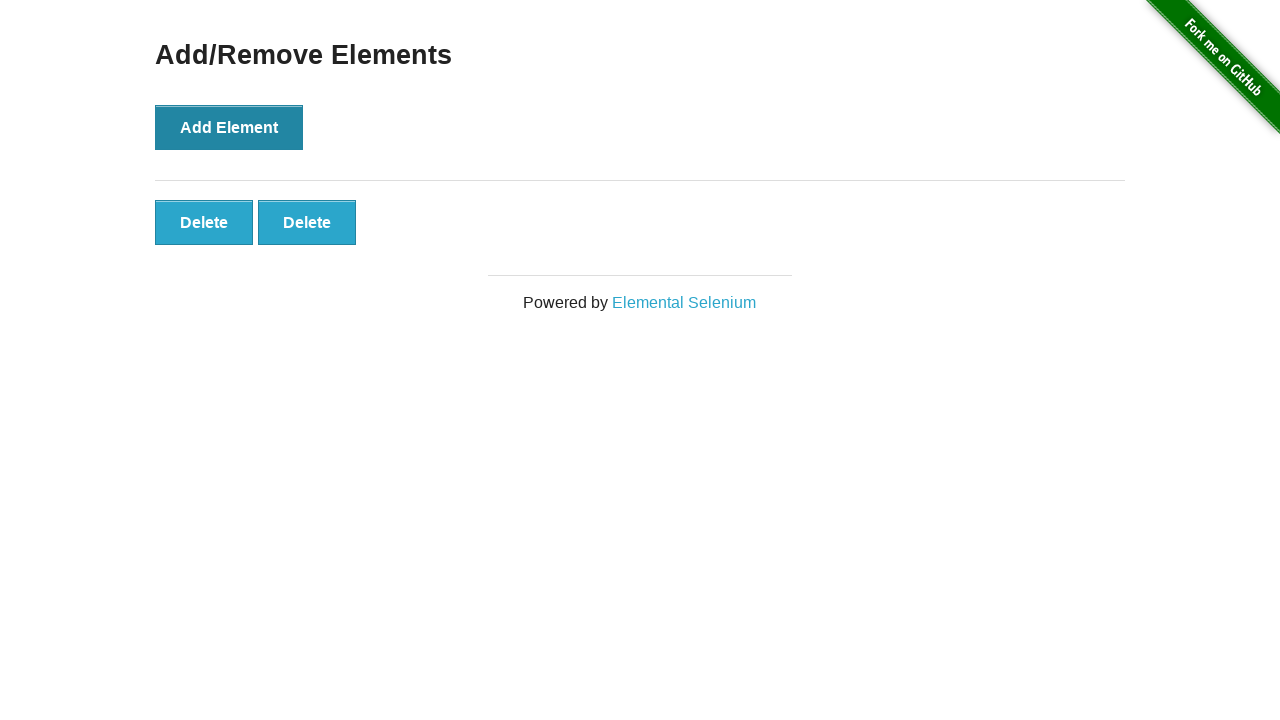

Clicked 'Add Element' button at (229, 127) on button:has-text('Add Element')
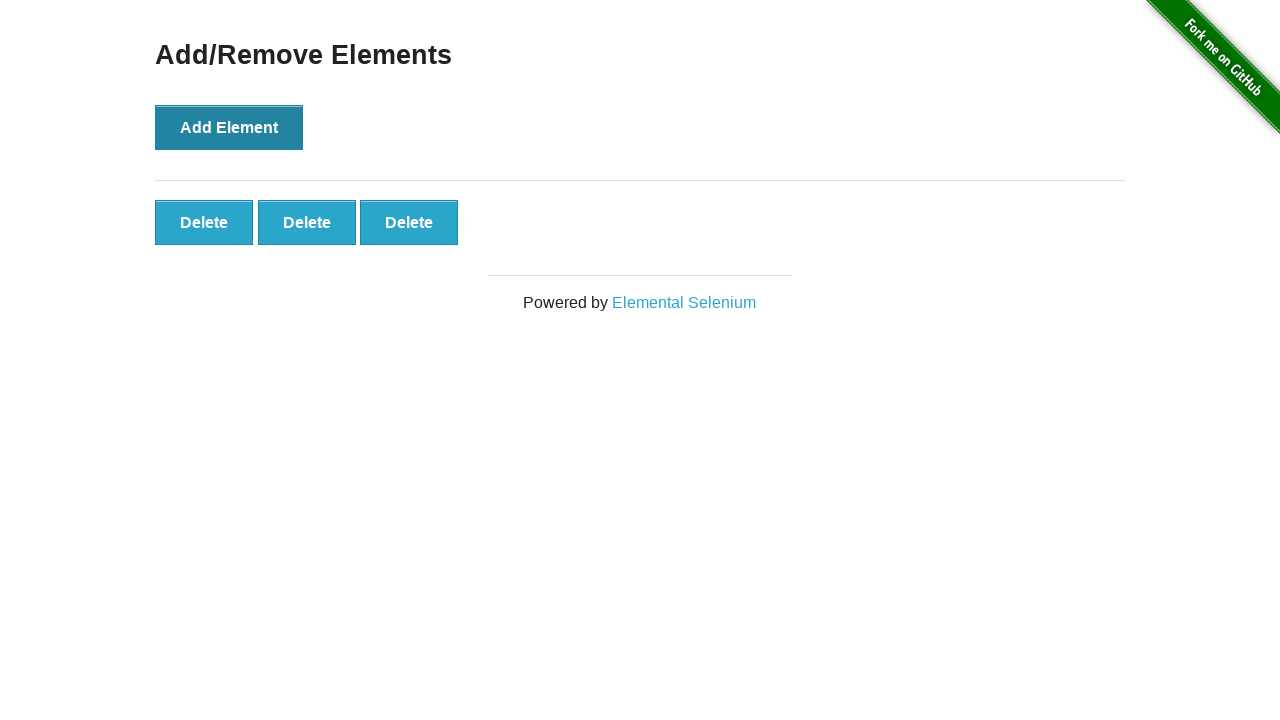

Located all delete buttons with class 'added-manually'
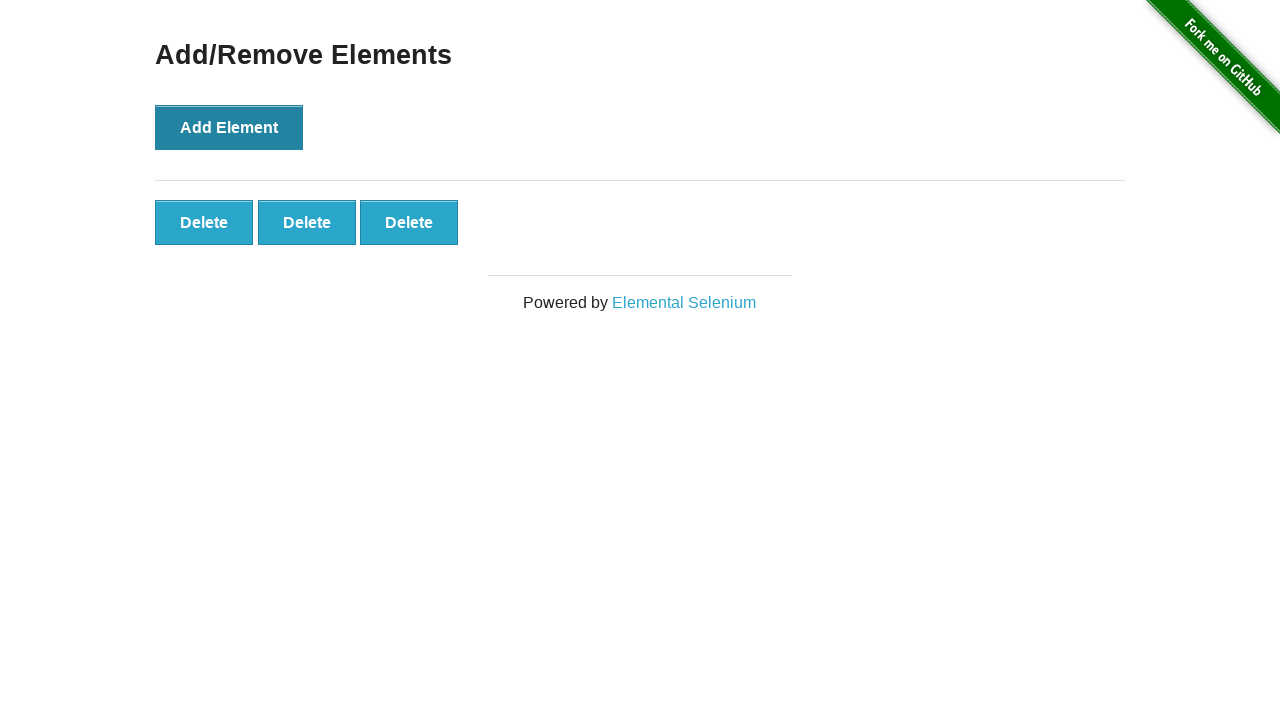

Verified that exactly 3 delete buttons are present
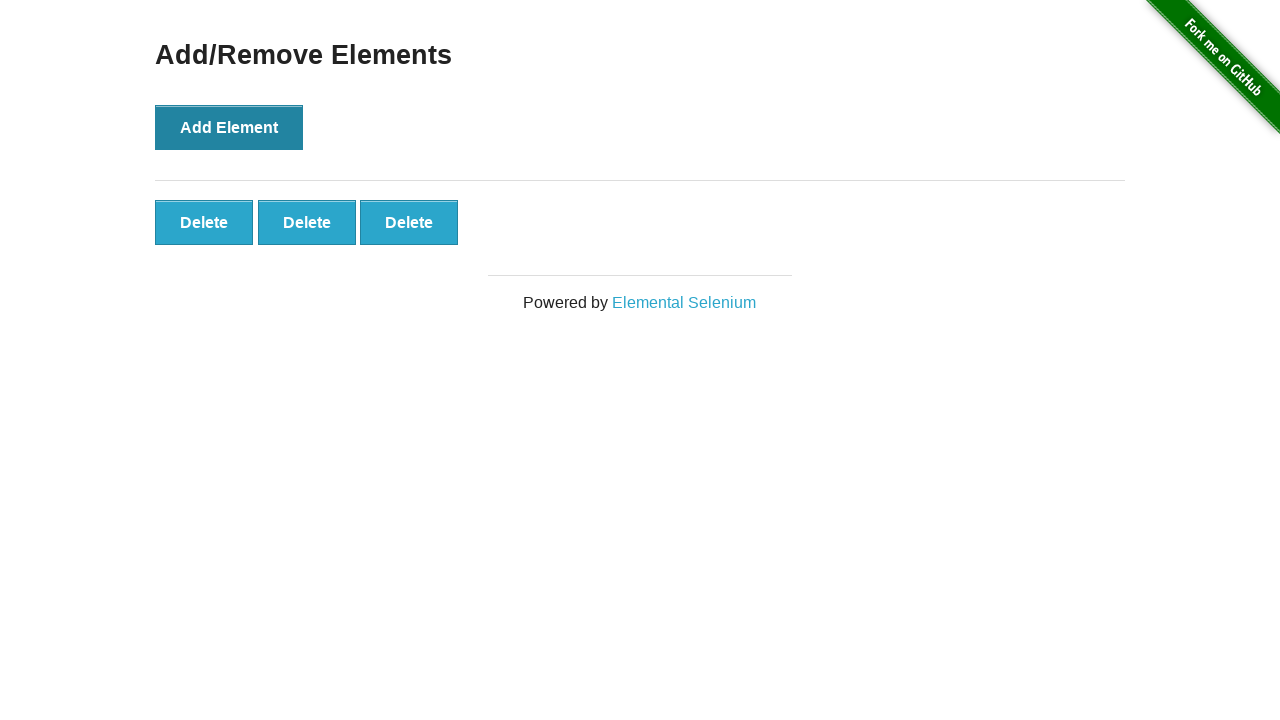

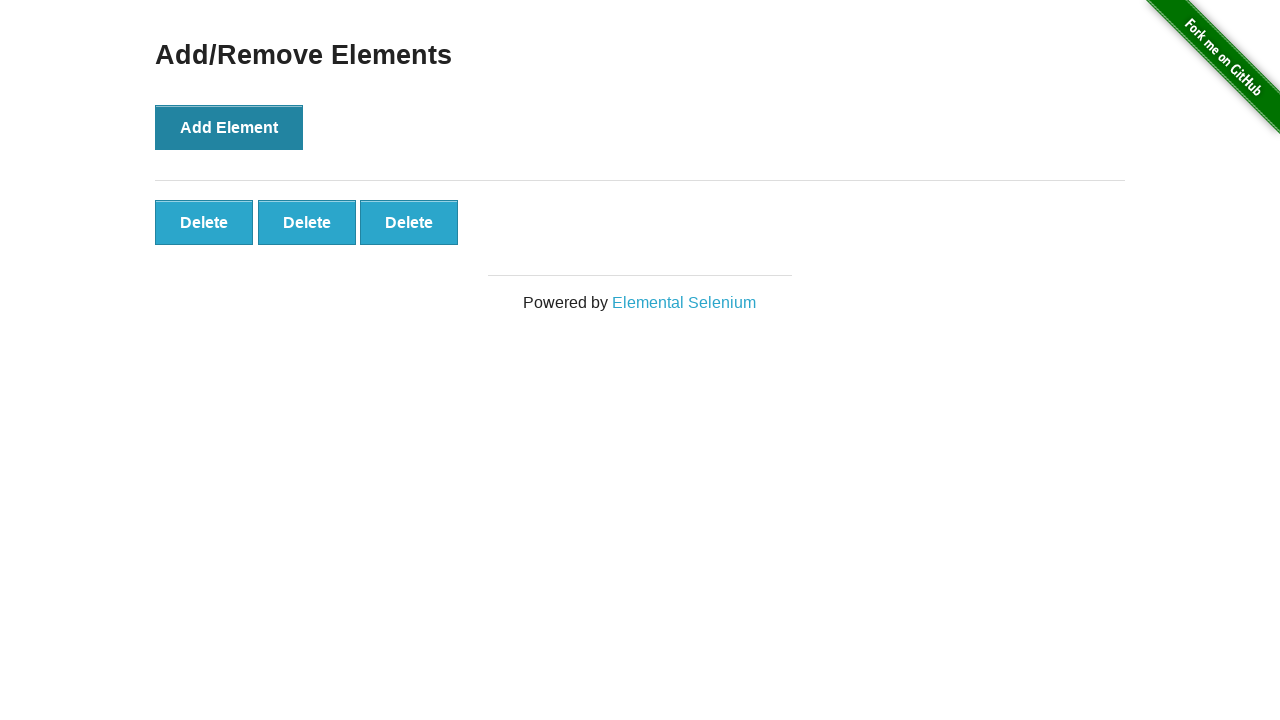